Tests iframe switching functionality by interacting with elements inside and outside an iframe on the jQuery UI demo page

Starting URL: http://jqueryui.com/autocomplete/

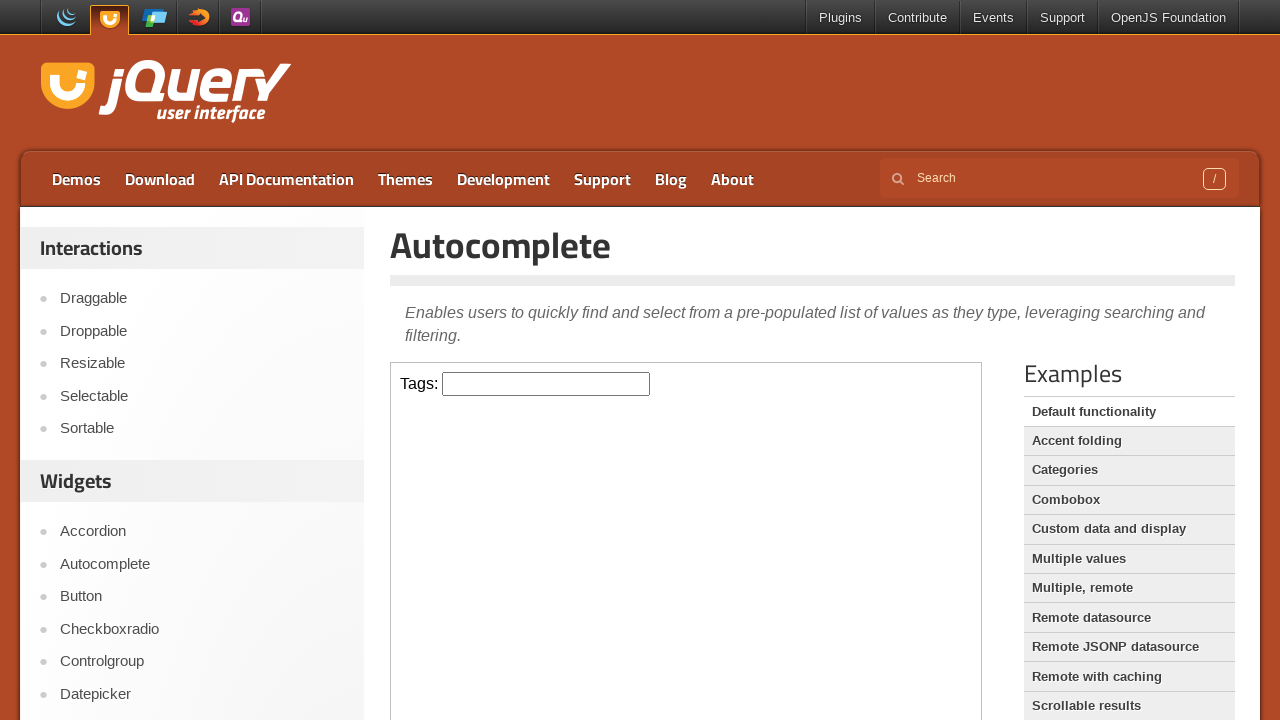

Located iframe with class 'demo-frame'
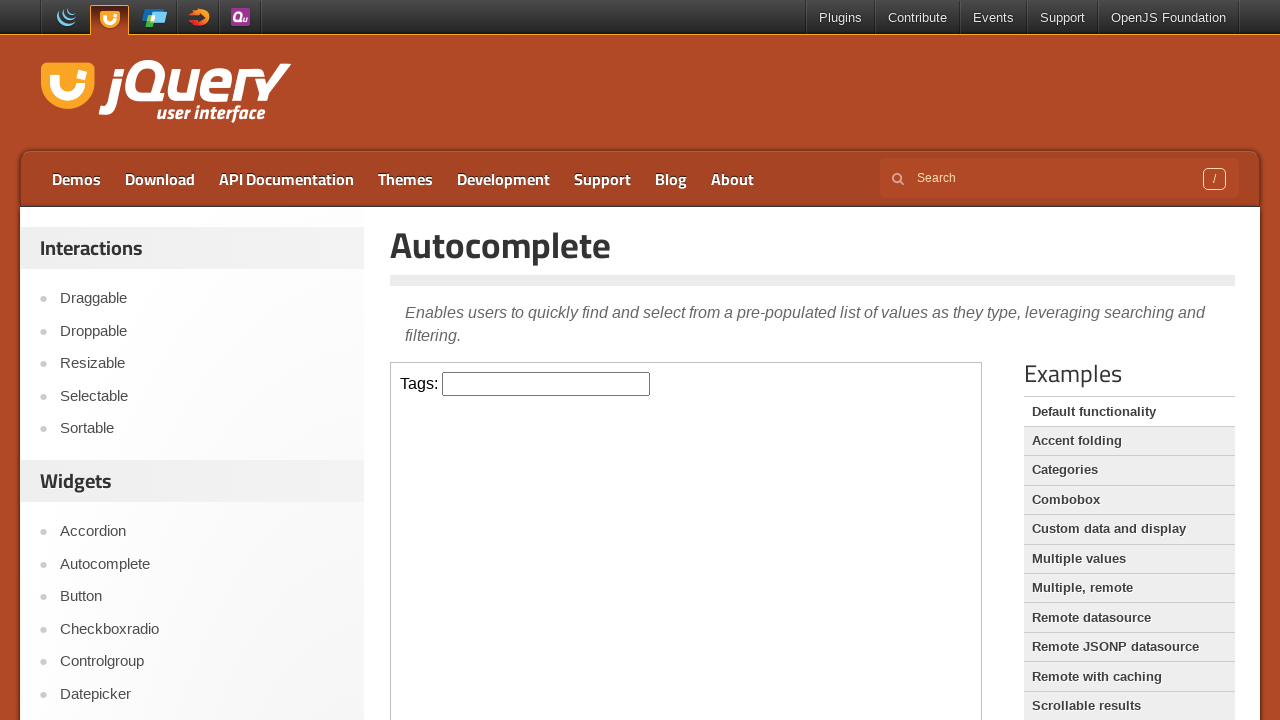

Filled autocomplete input with 'Selenium' inside iframe on .demo-frame >> internal:control=enter-frame >> #tags
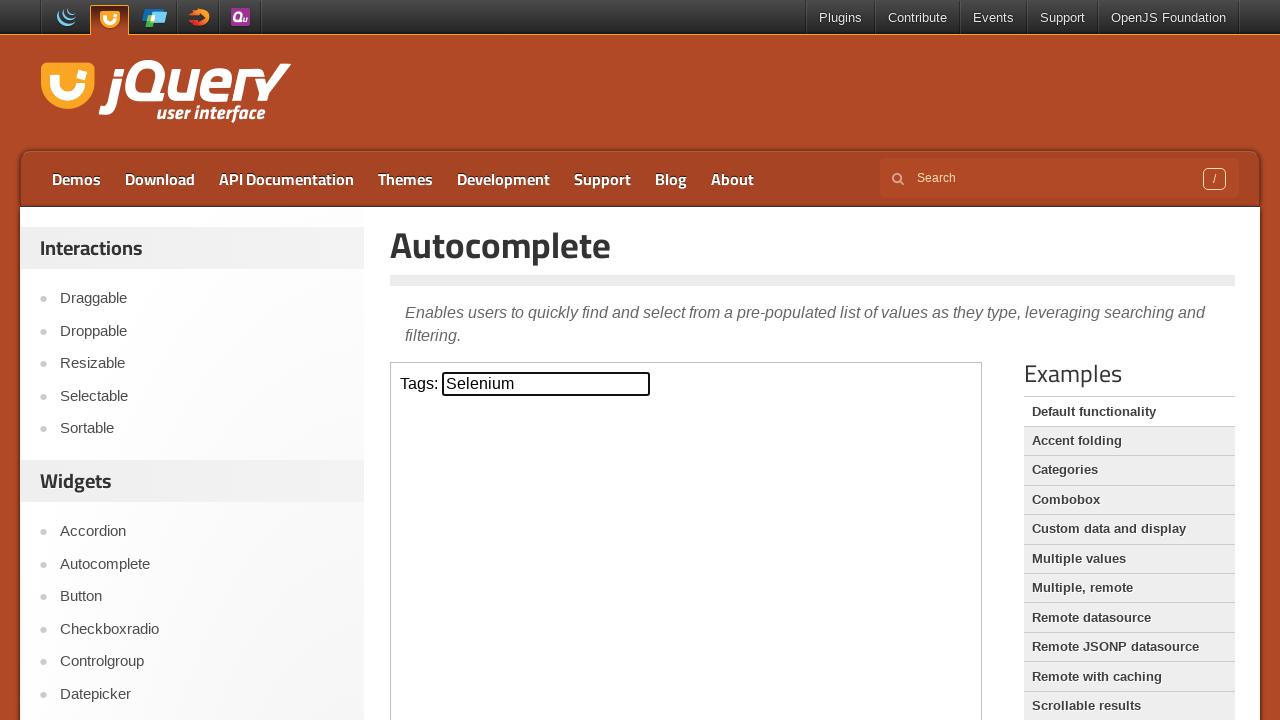

Clicked Button link in main page outside iframe at (202, 597) on text=Button
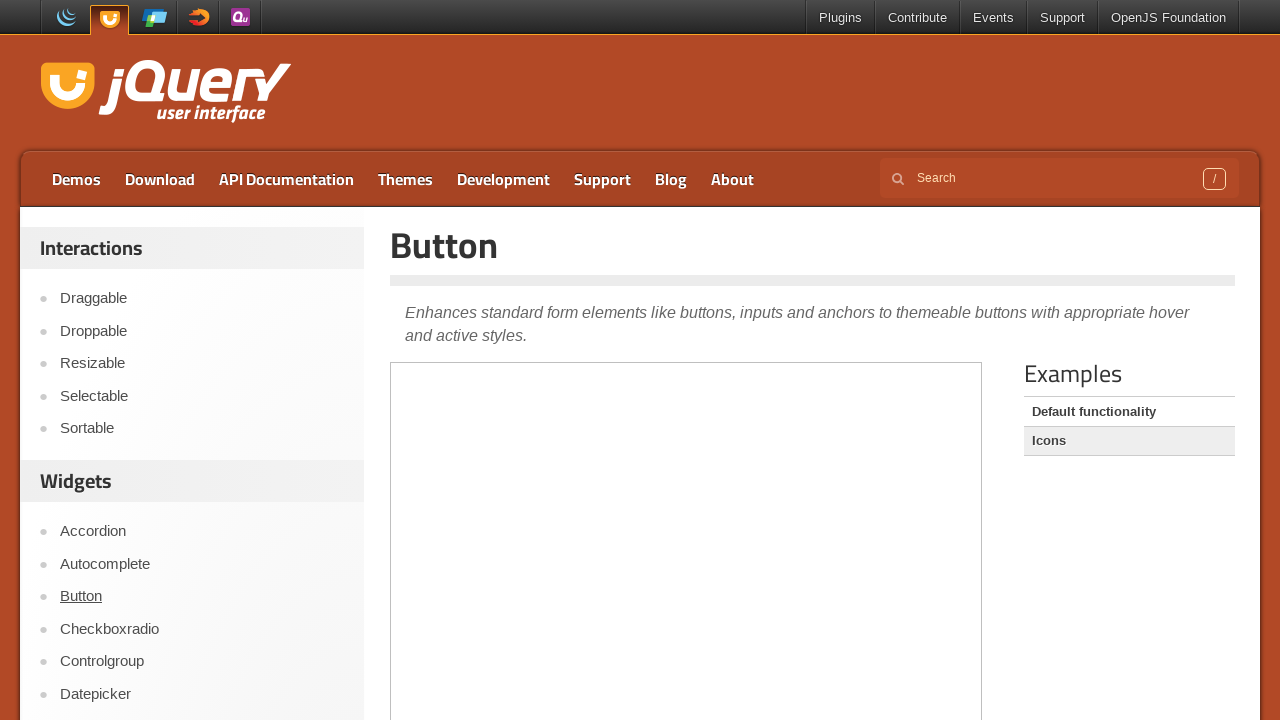

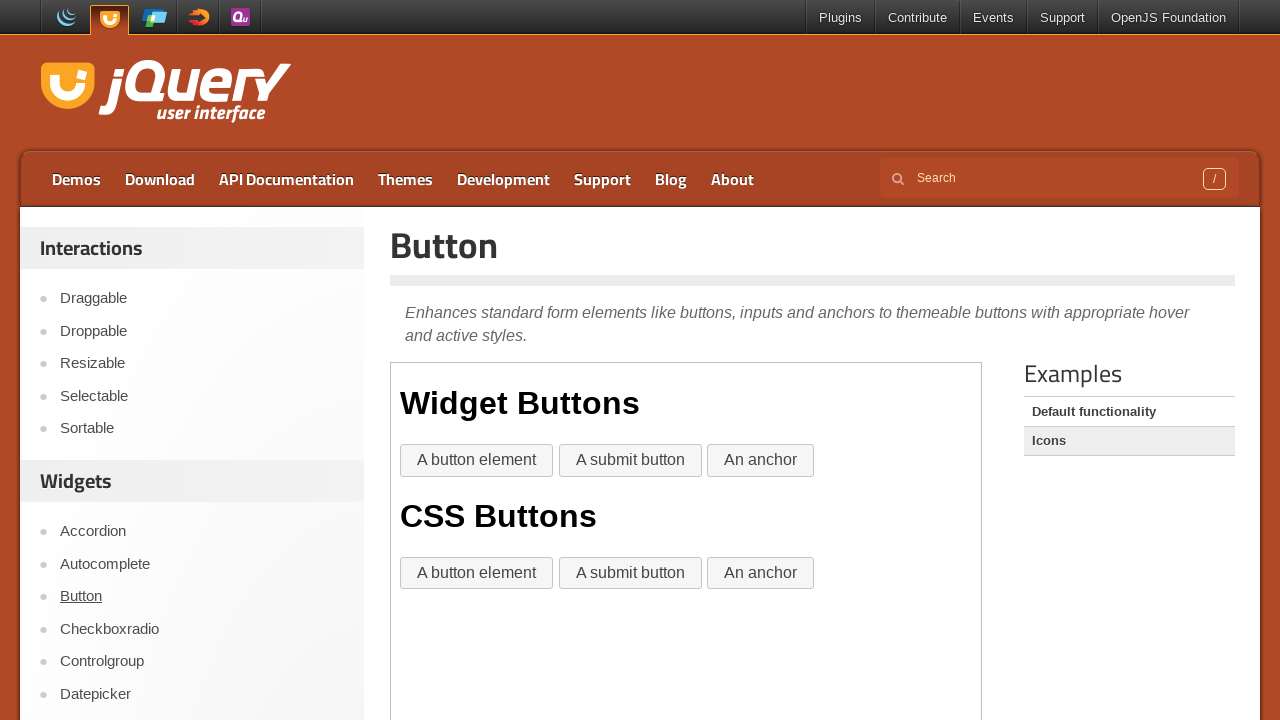